Tests various explicit wait conditions by clicking buttons that trigger different wait scenarios including visibility, alerts, and element enablement

Starting URL: https://syntaxprojects.com/synchronization-explicit-wait.php

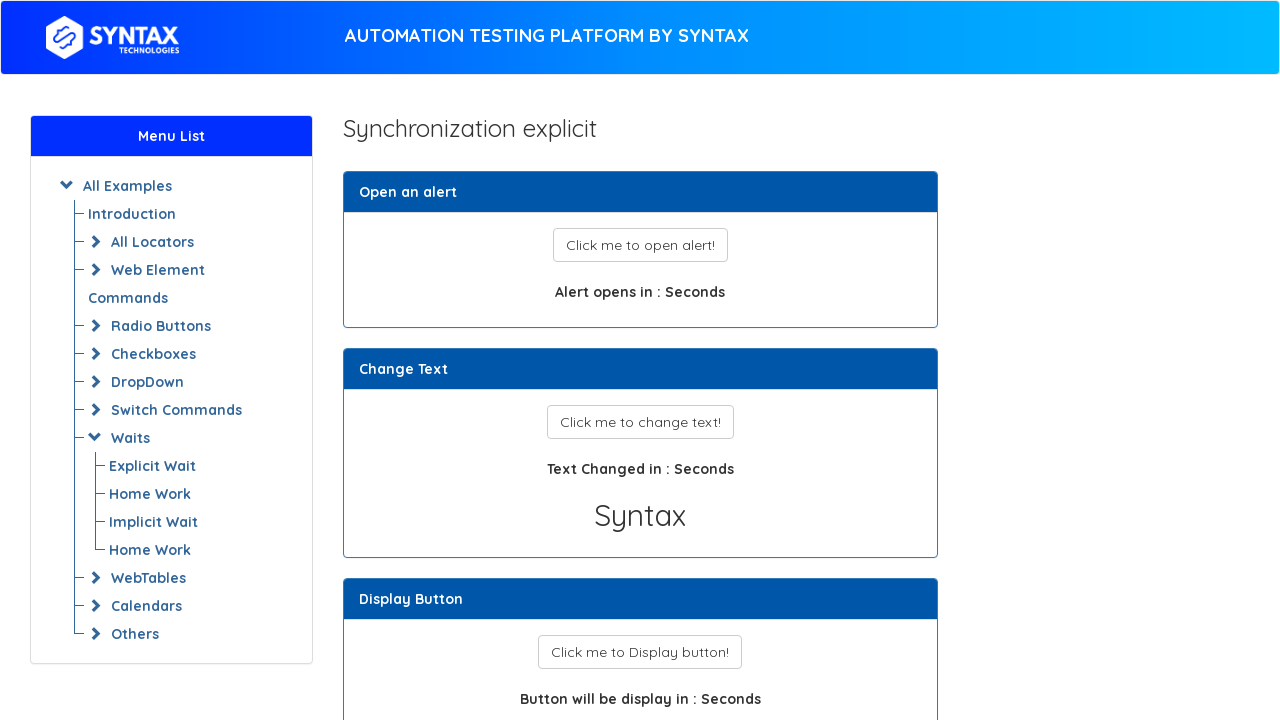

Clicked display_button to reveal another button at (640, 652) on xpath=//button[@id='display_button']
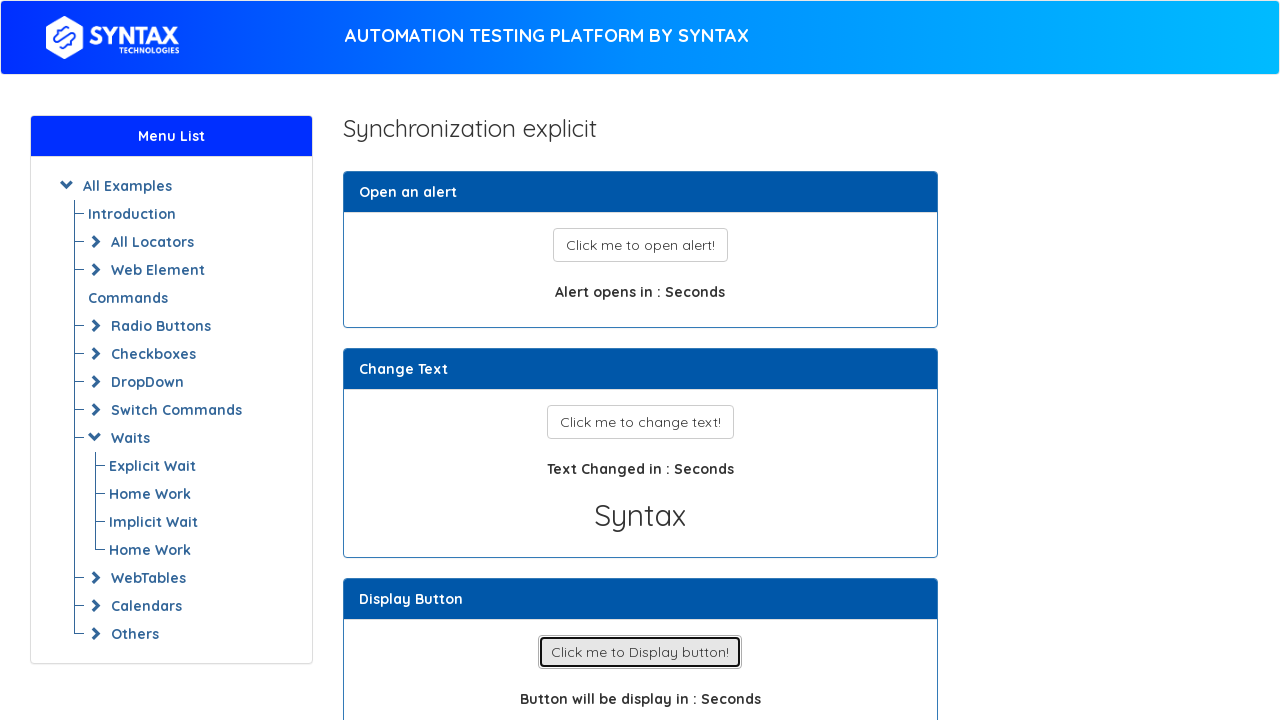

Waited for 'Enabled' button to become visible
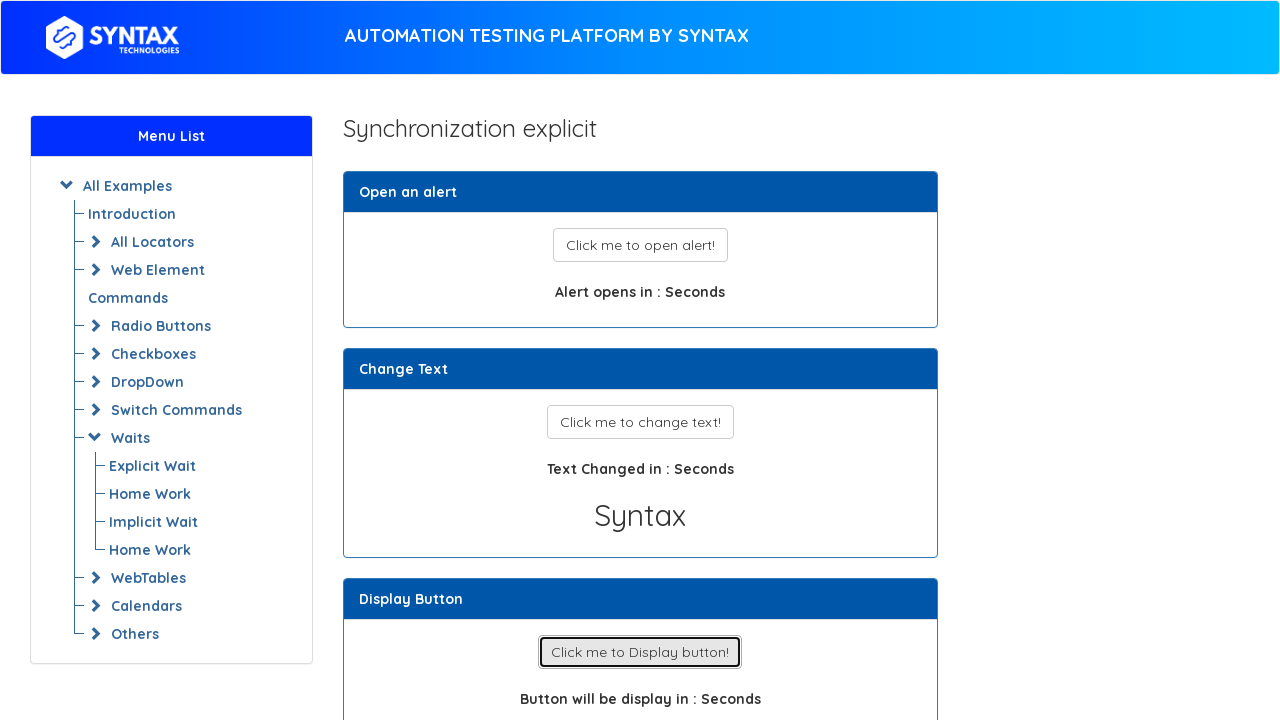

Clicked the 'Enabled' button at (640, 361) on xpath=//button[text()='Enabled']
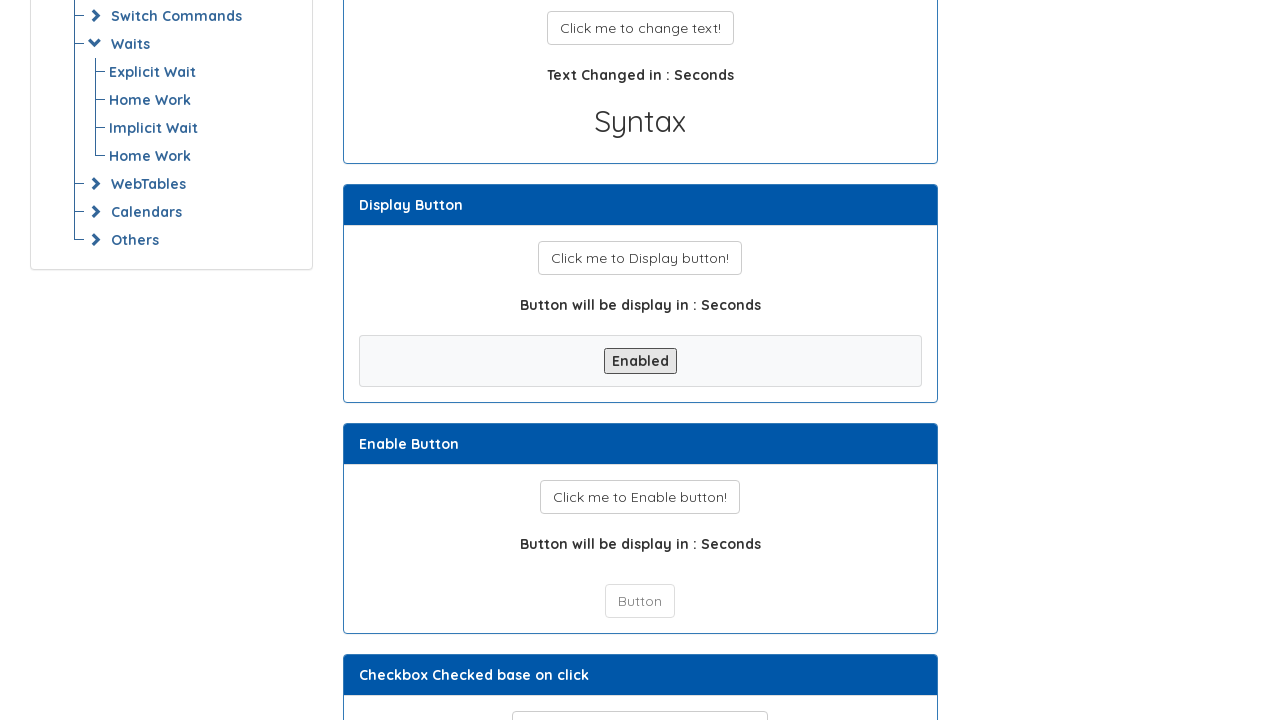

Clicked show_alert button to trigger an alert at (640, 245) on xpath=//button[@id='show_alert']
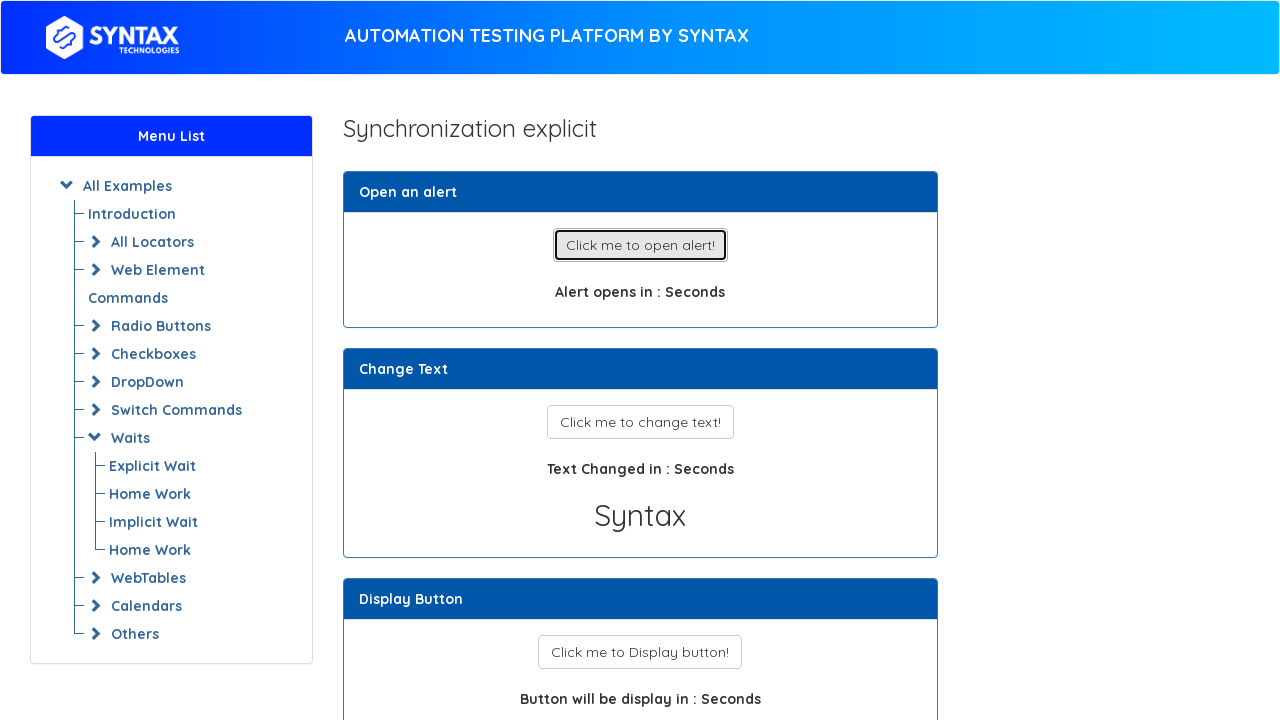

Set up dialog handler to accept alerts
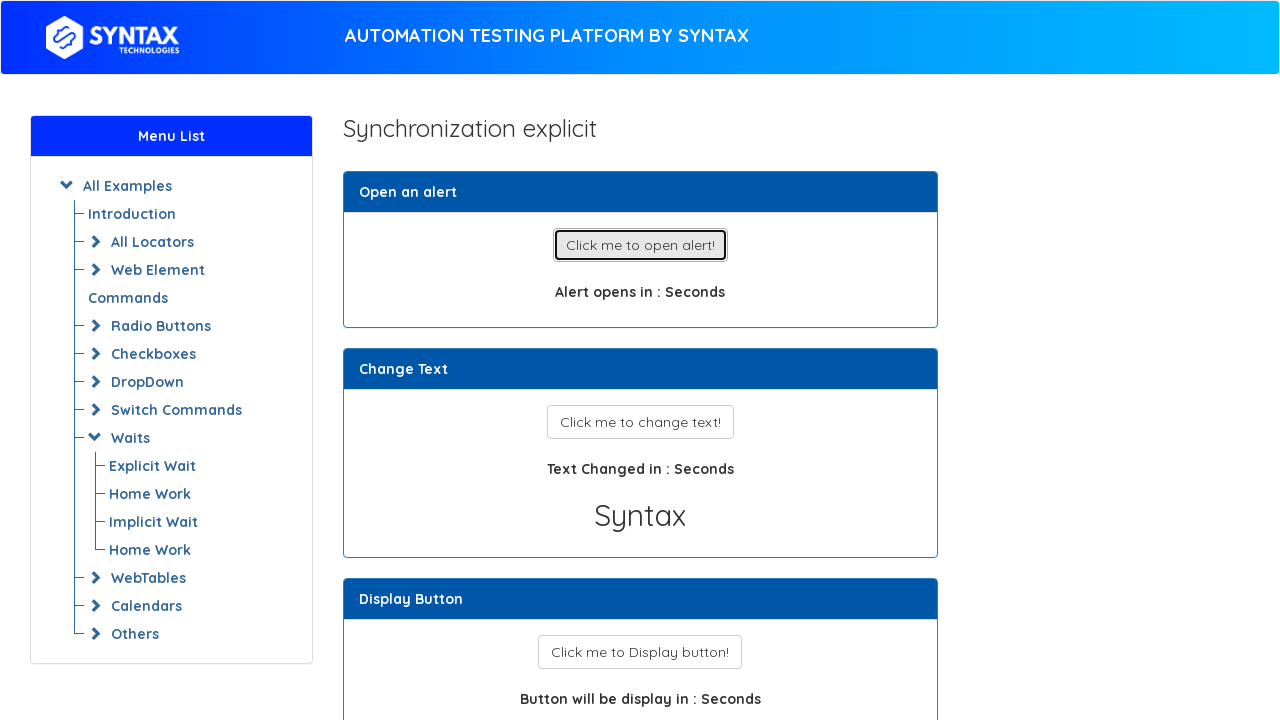

Clicked enable_button to enable another button at (640, 361) on xpath=//button[@id='enable_button']
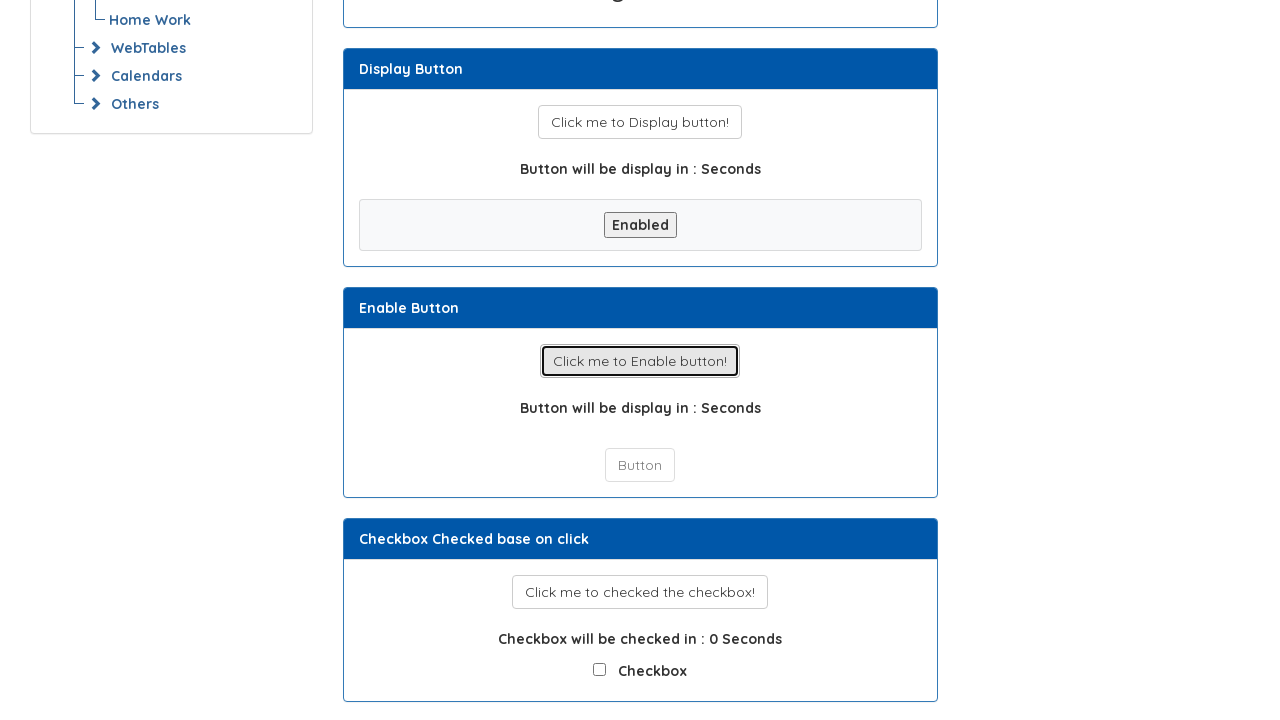

Waited for 'Button' to become visible and enabled
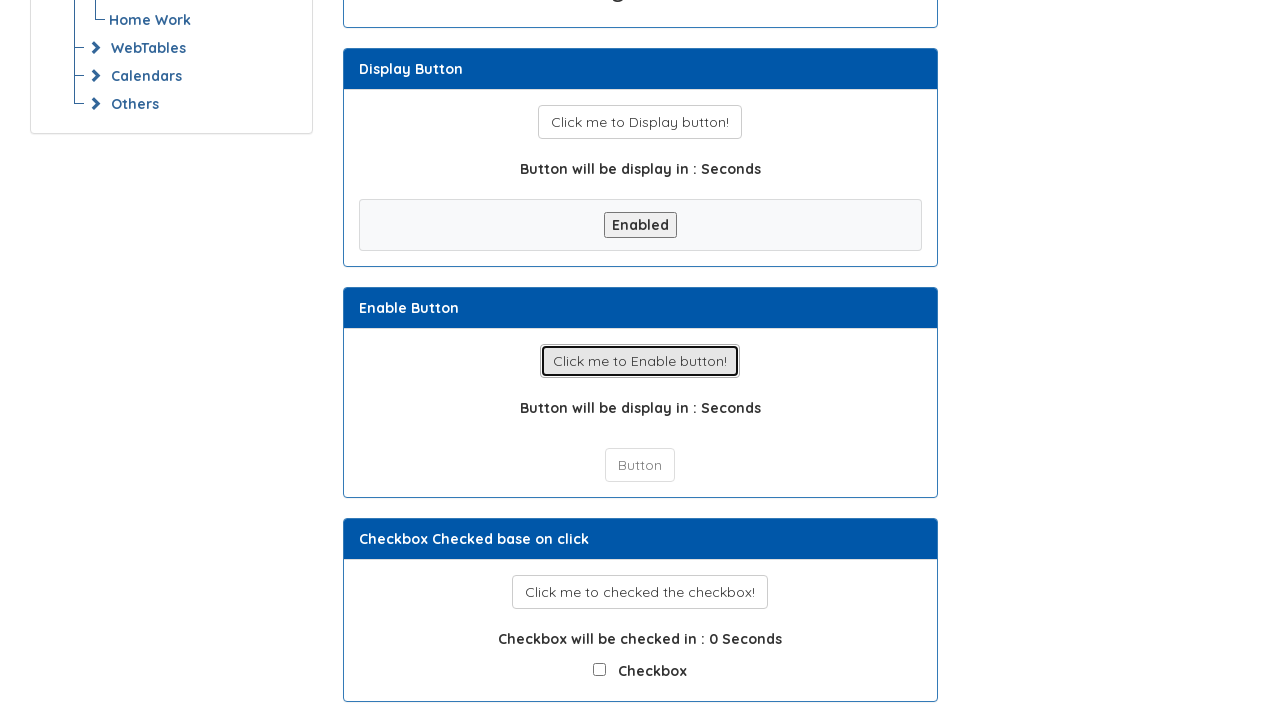

Clicked the enabled 'Button' at (619, 18) on xpath=//button[text()='Button']
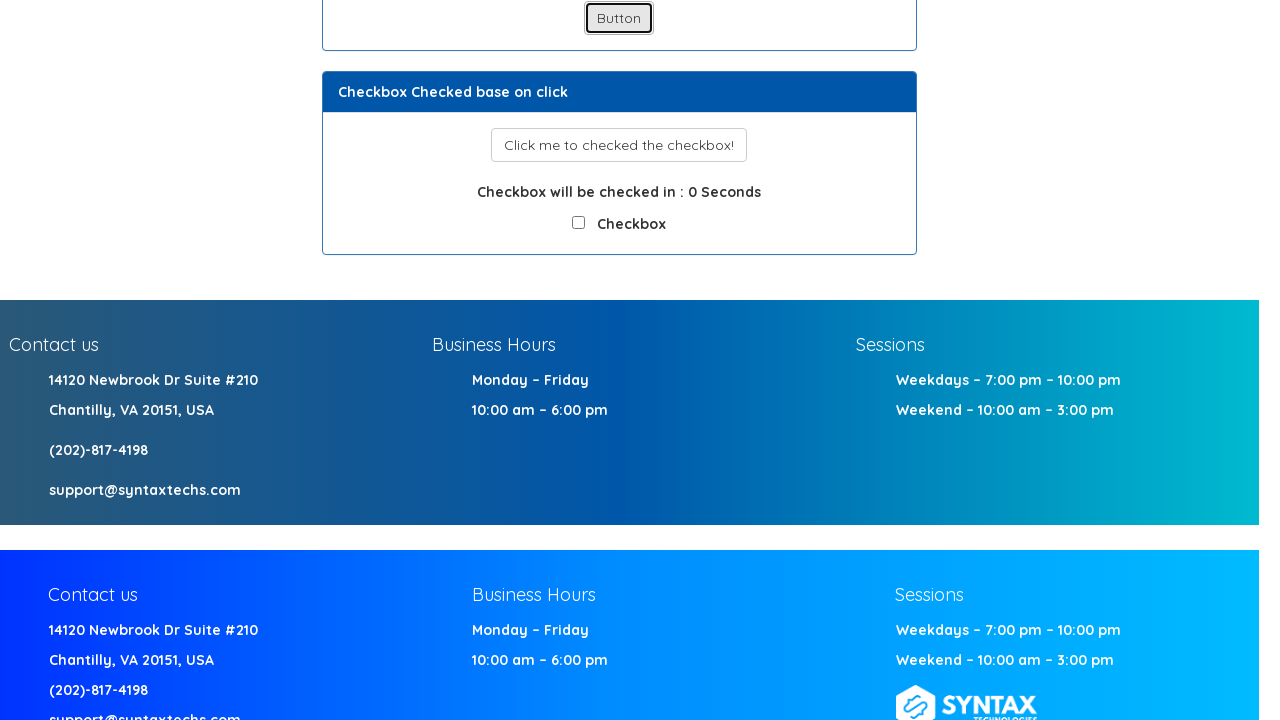

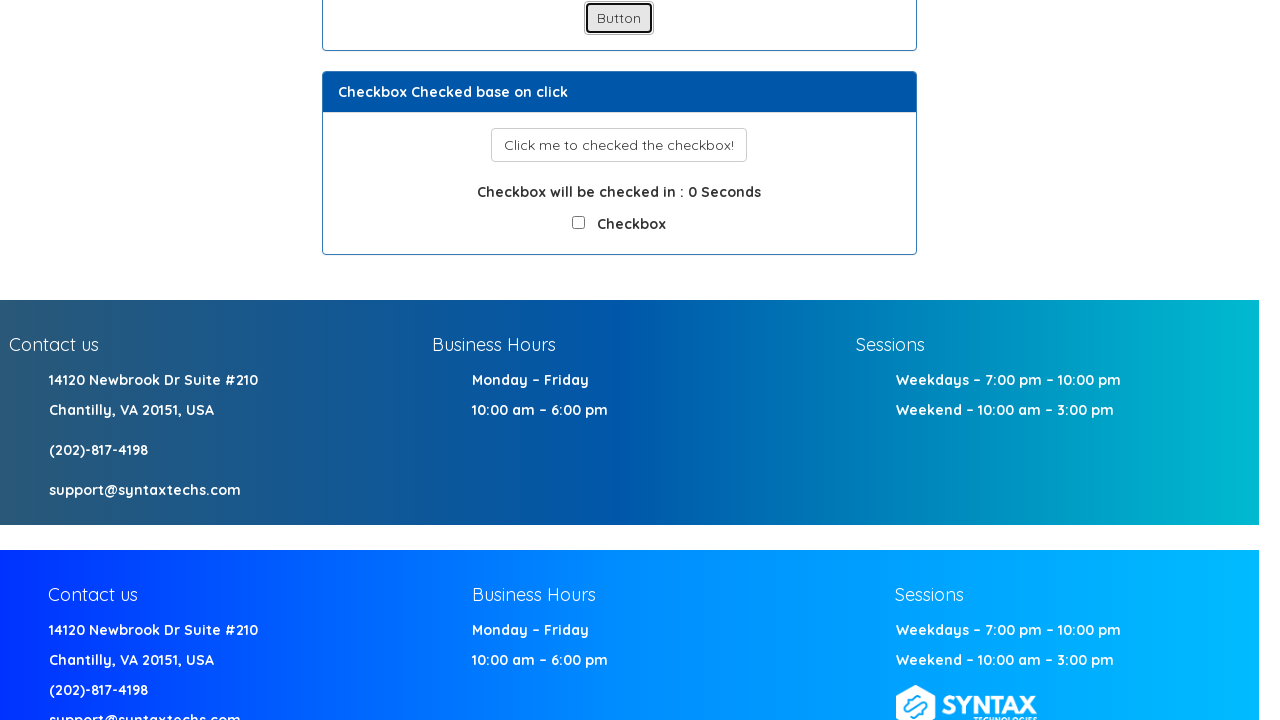